Navigates to the Energy SS website and clicks on the logo element

Starting URL: https://energy-ss.com/

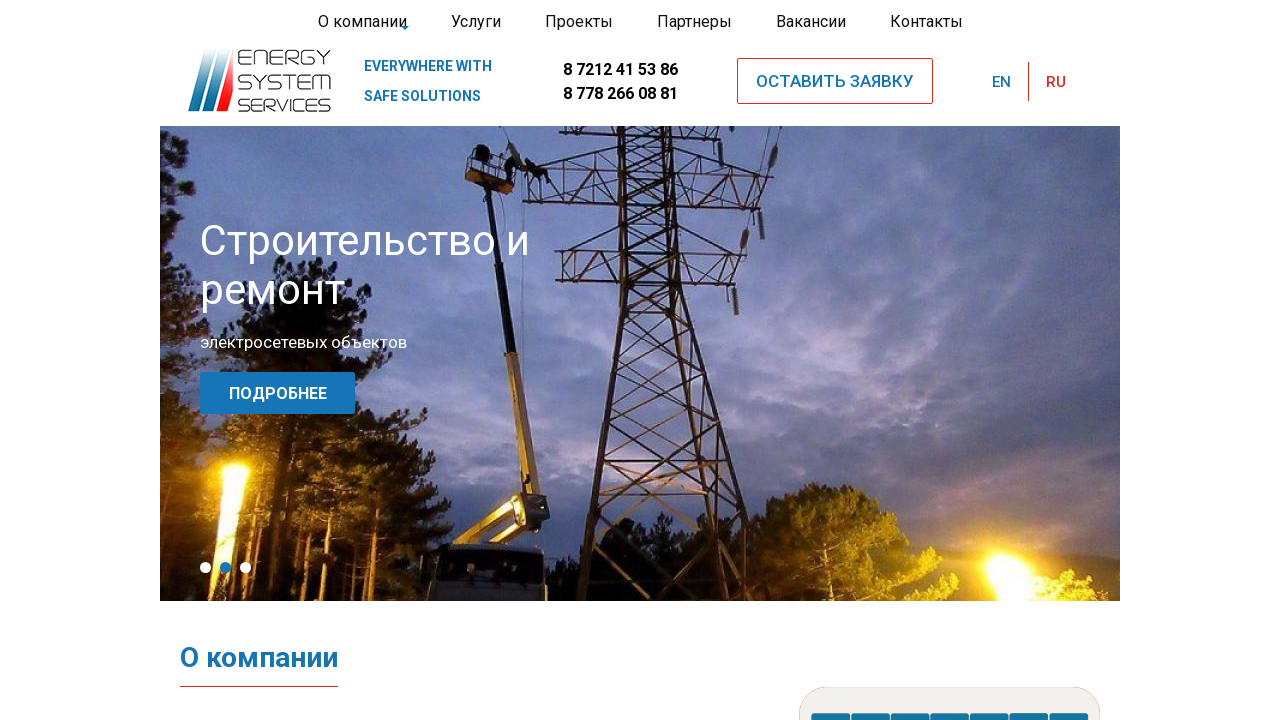

Navigated to Energy SS website at https://energy-ss.com/
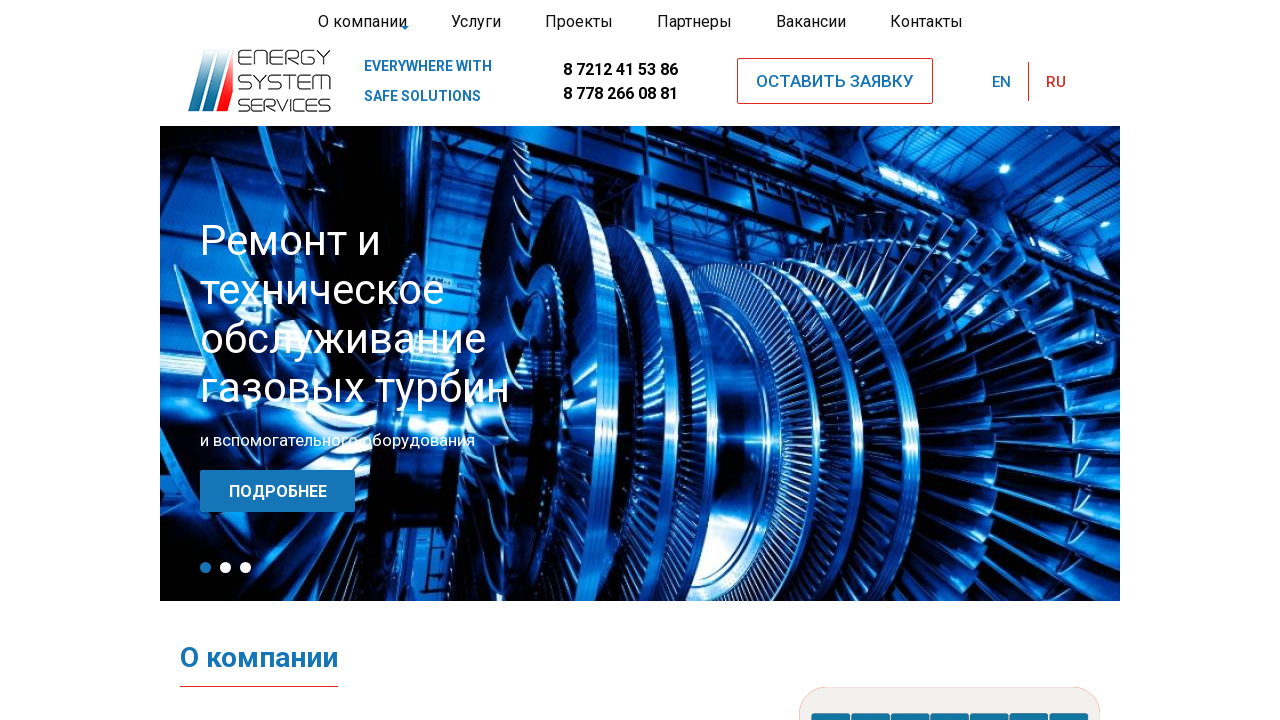

Clicked on the logo element at (262, 81) on a.logo, .logo a, header a[href='/'], img.logo, .logo img, [class*='logo'] a, a[c
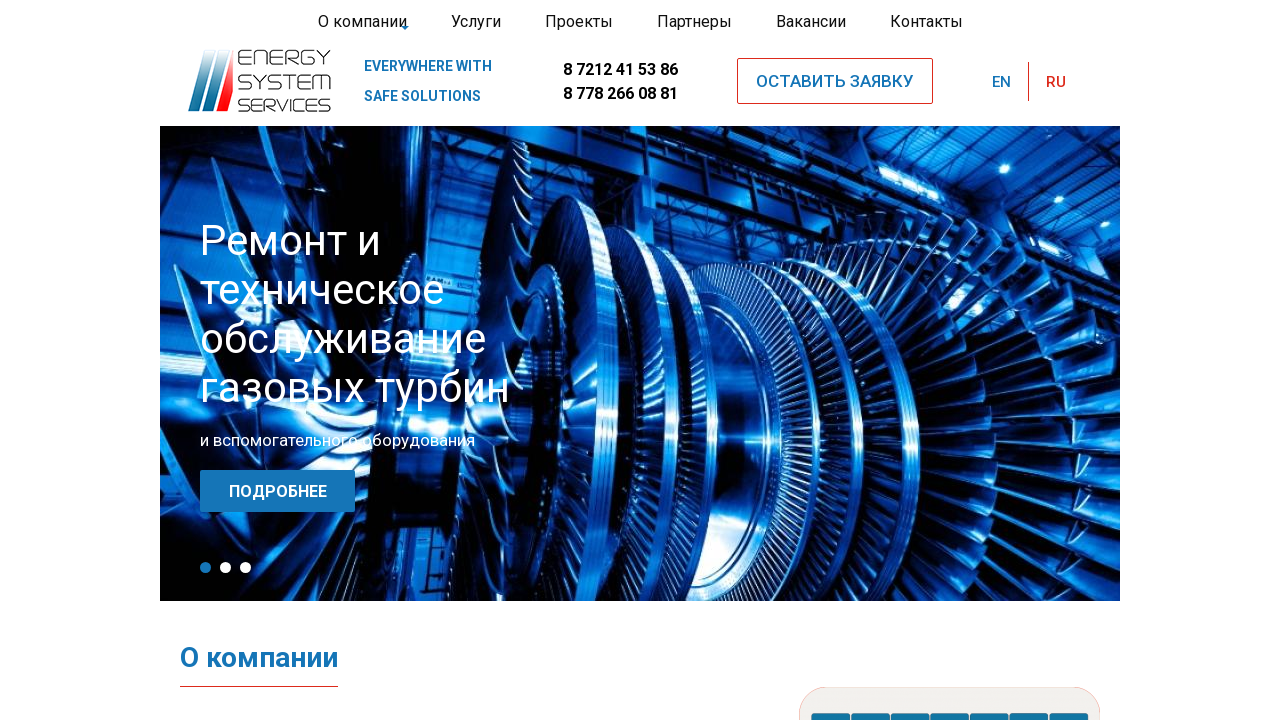

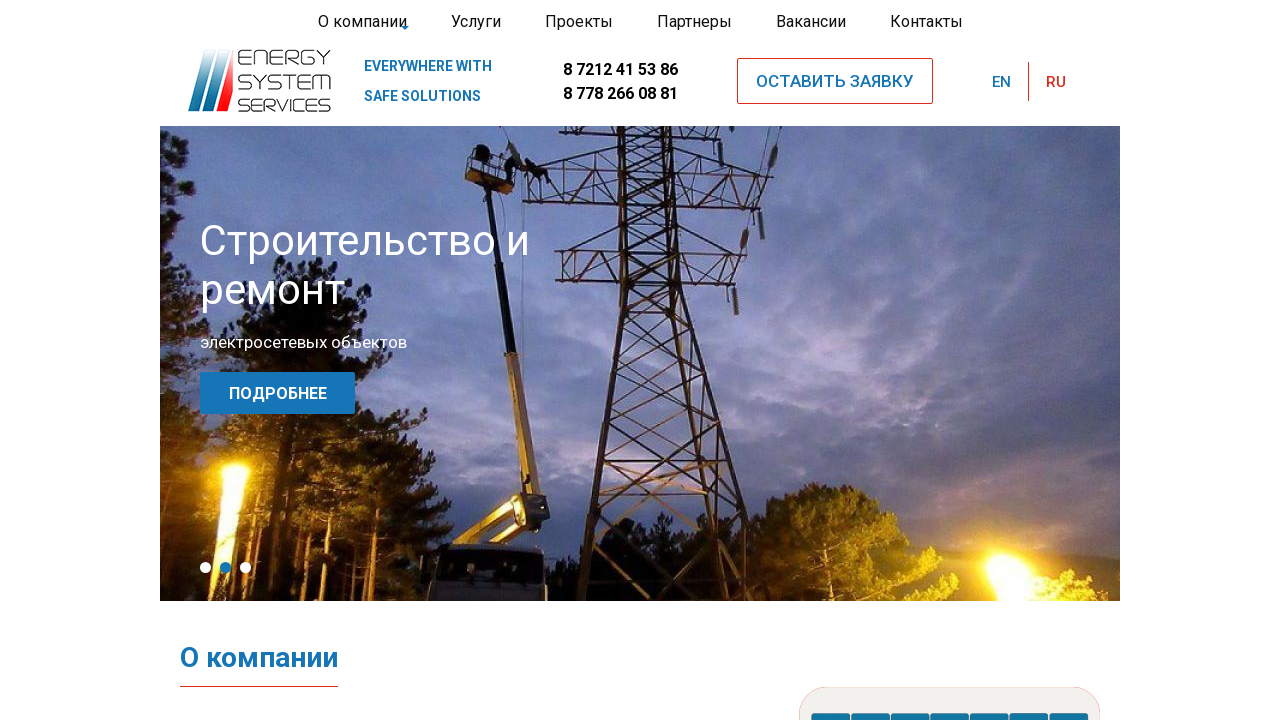